Tests adding todo items by filling the input field and pressing Enter, then verifying the items appear in the list

Starting URL: https://demo.playwright.dev/todomvc

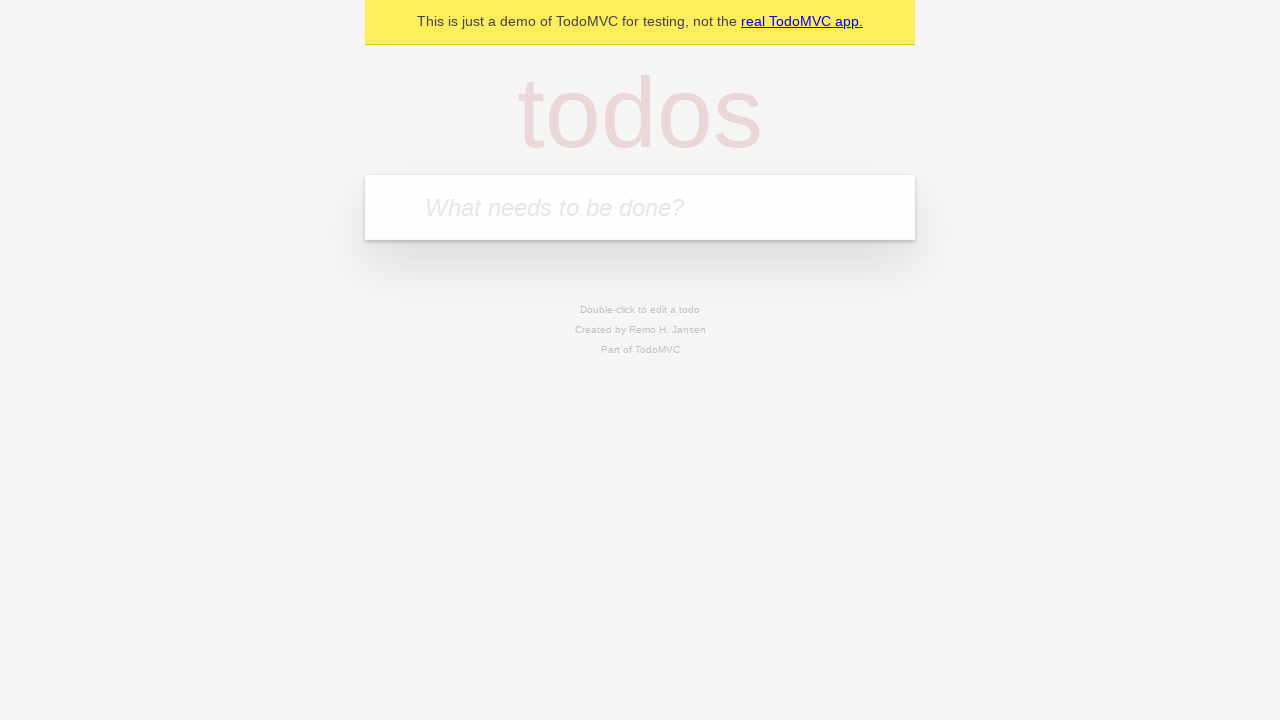

Filled todo input field with 'buy some cheese' on internal:attr=[placeholder="What needs to be done?"i]
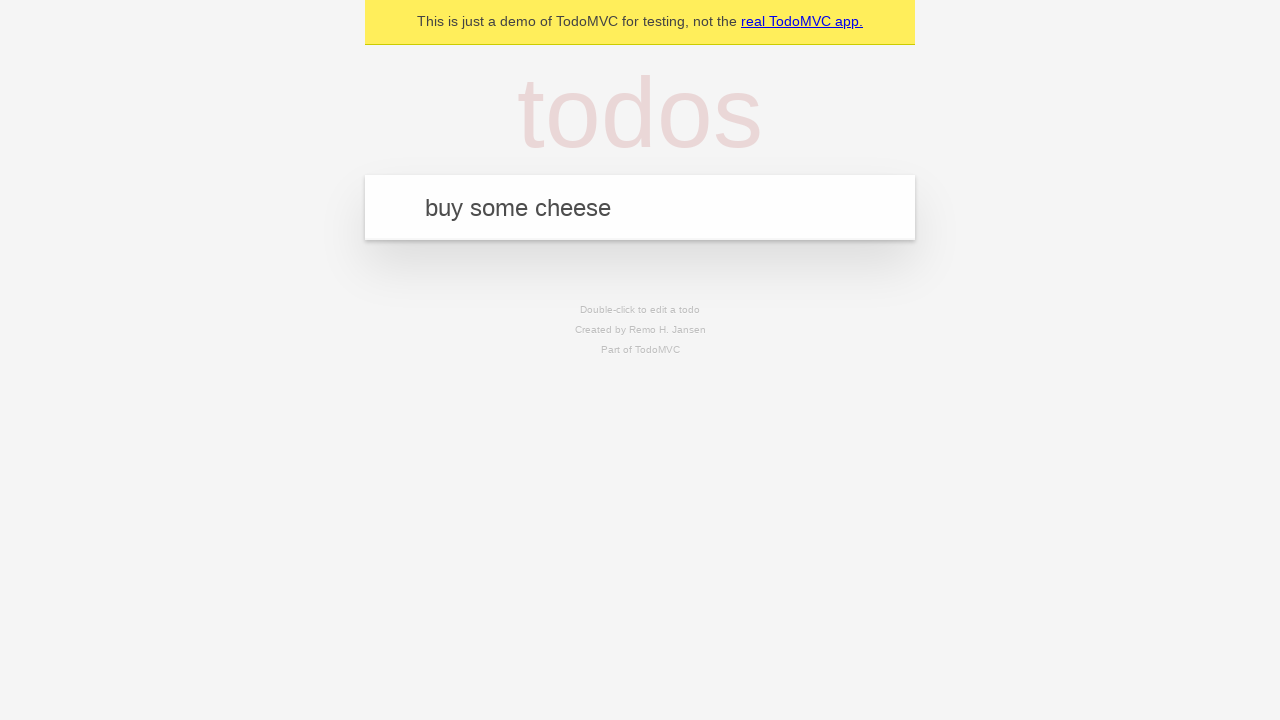

Pressed Enter to add first todo item on internal:attr=[placeholder="What needs to be done?"i]
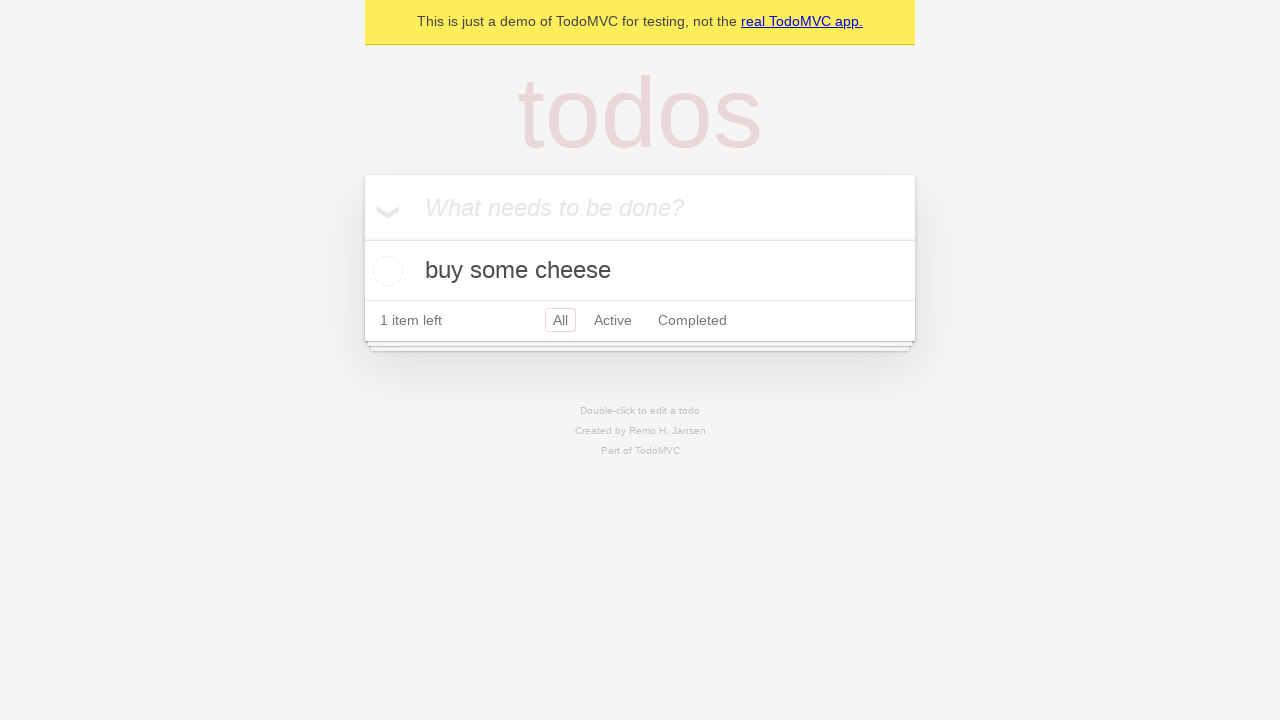

Filled todo input field with 'feed the cat' on internal:attr=[placeholder="What needs to be done?"i]
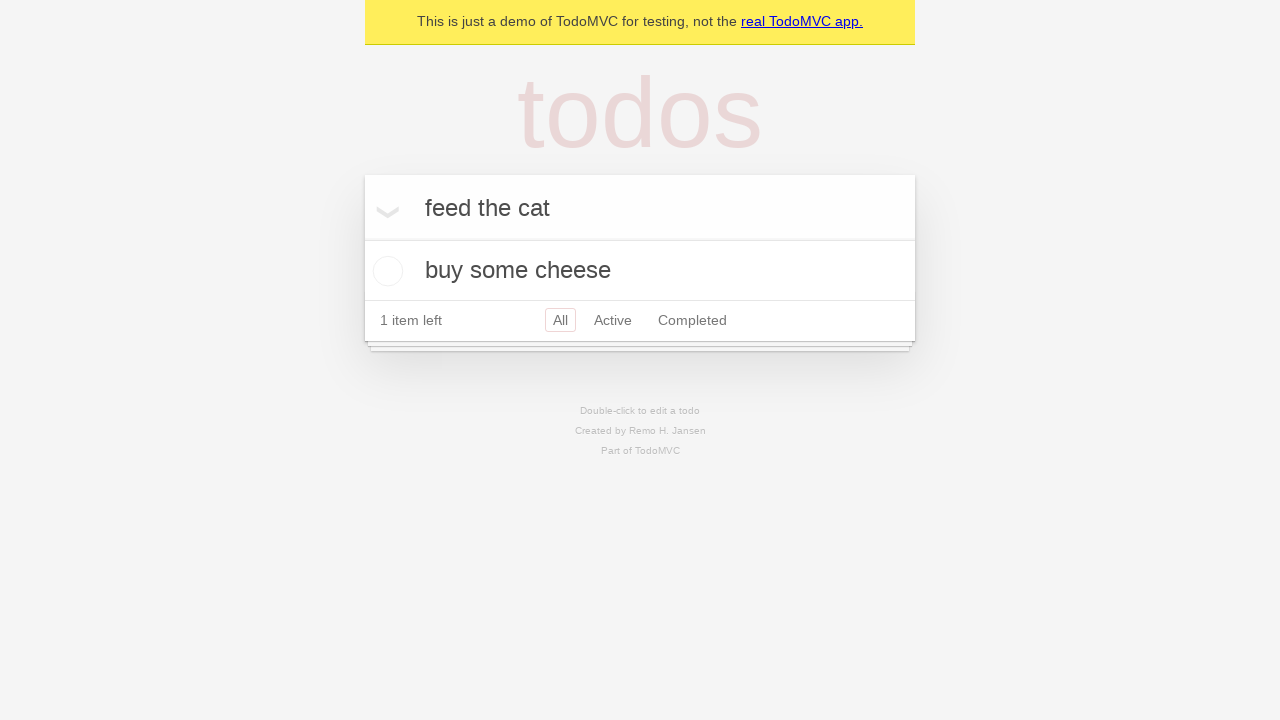

Pressed Enter to add second todo item on internal:attr=[placeholder="What needs to be done?"i]
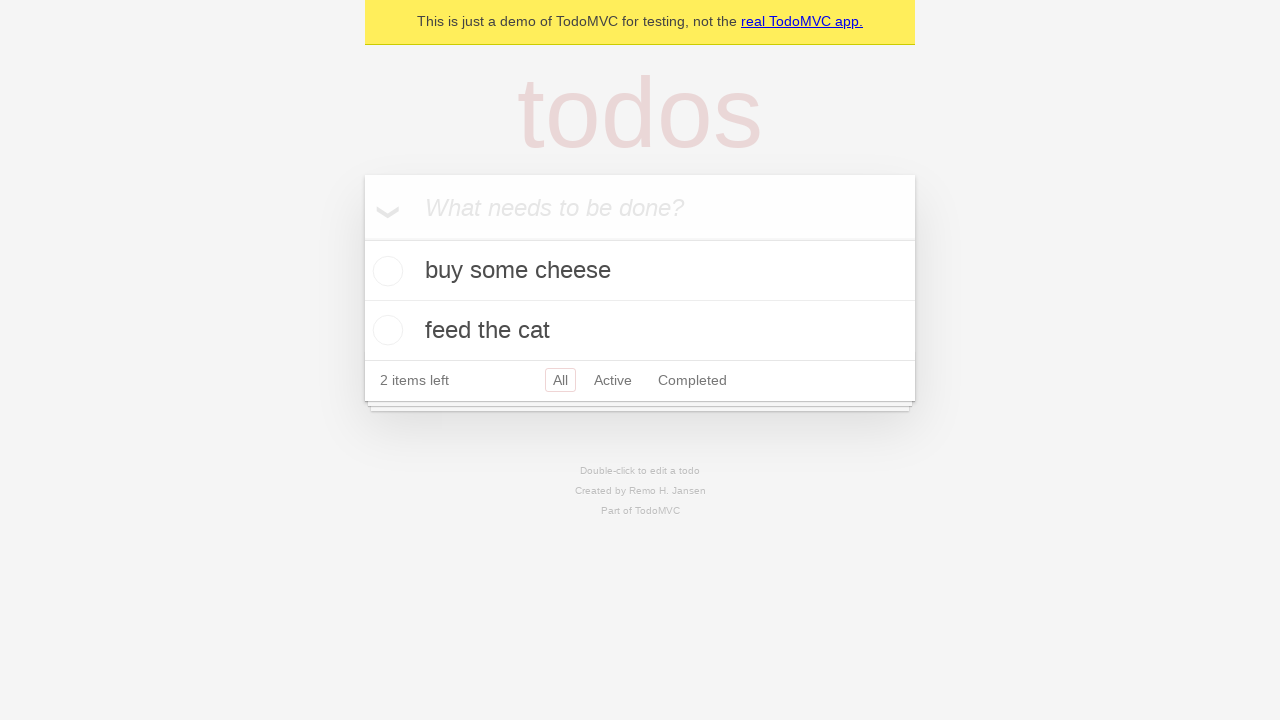

Waited for todo items to appear in the list
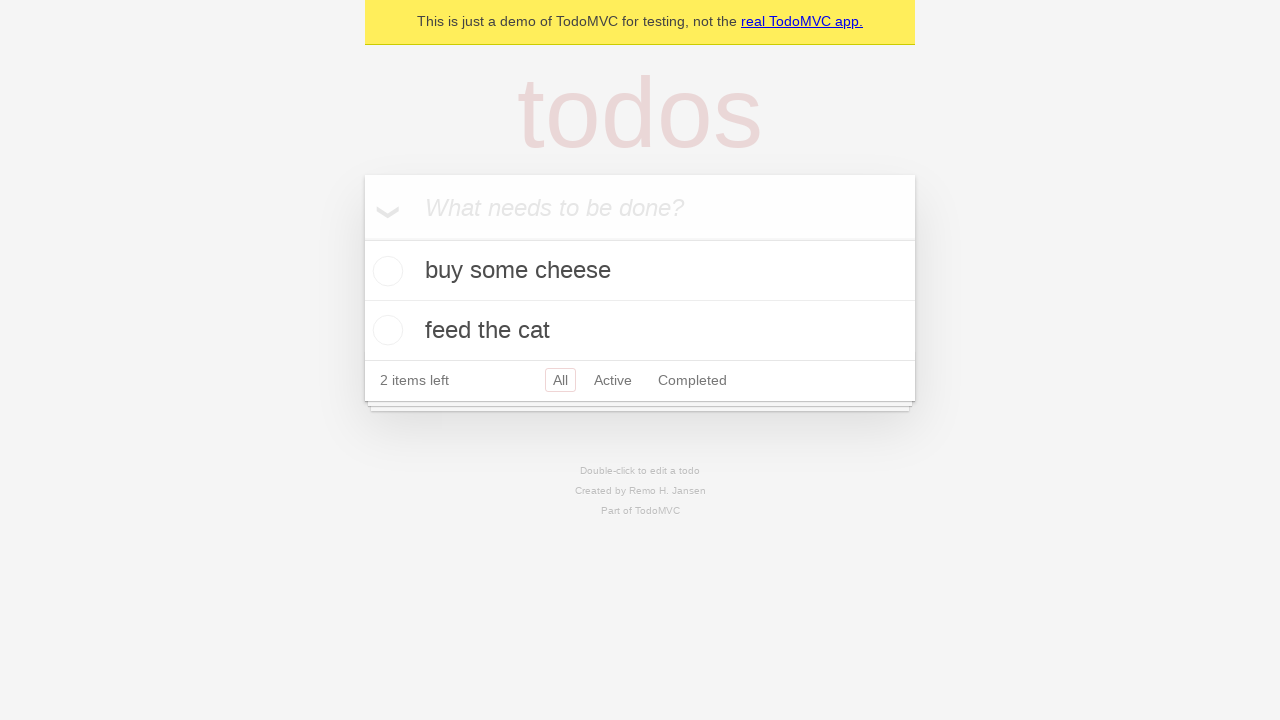

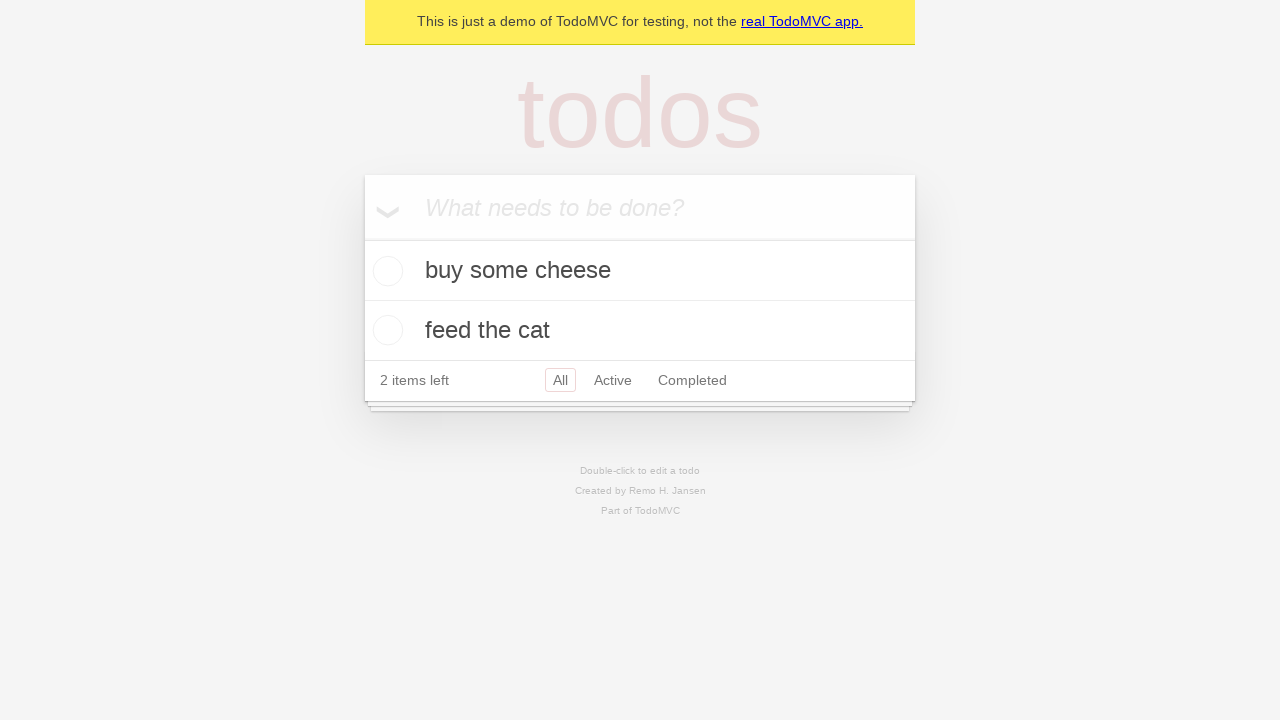